Tests the autocomplete/suggestion functionality by typing "India" in the suggestion input field, waiting for dropdown suggestions to appear, and selecting the matching option from the list.

Starting URL: https://rahulshettyacademy.com/AutomationPractice/

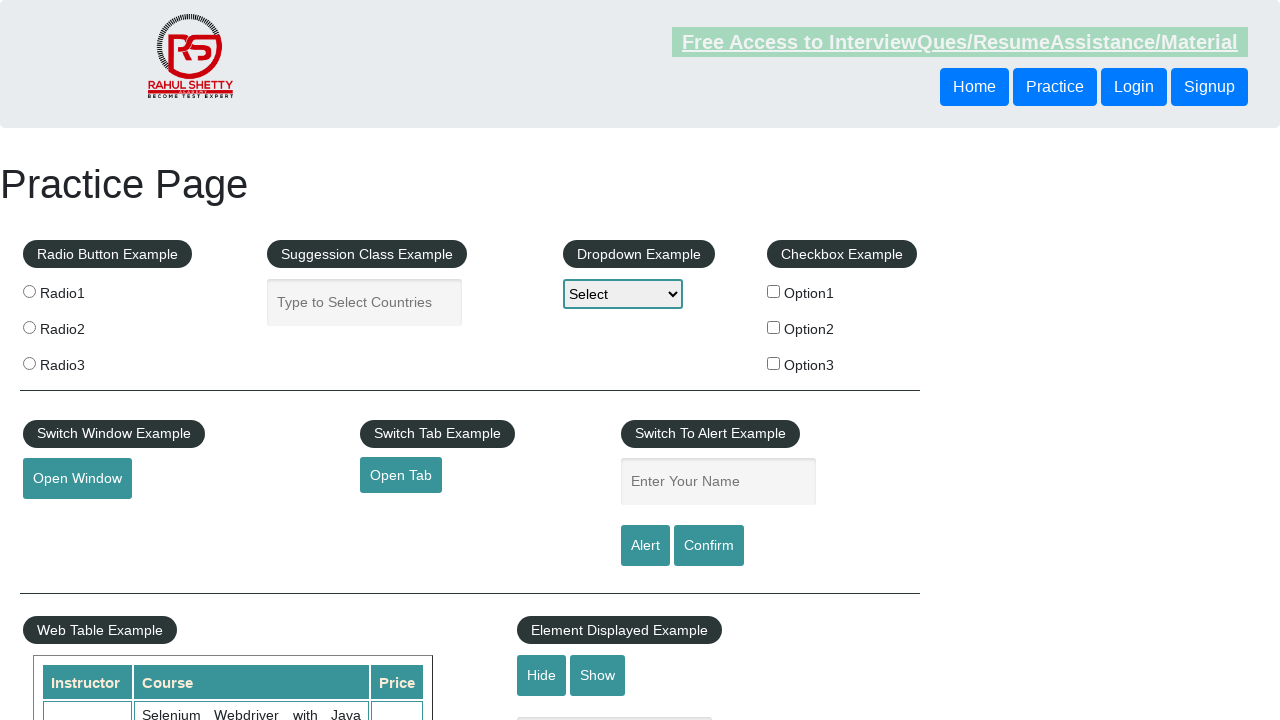

Waited for autocomplete input field to appear
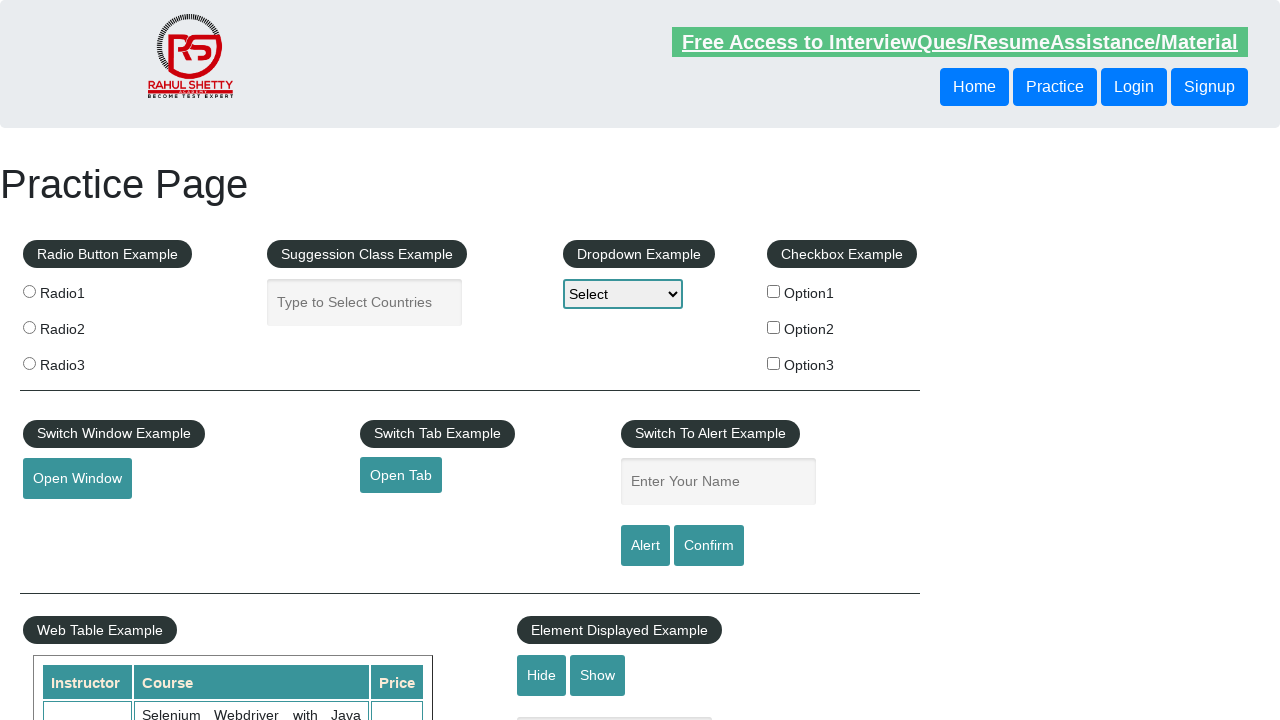

Typed 'India' into the autocomplete input field on input#autocomplete
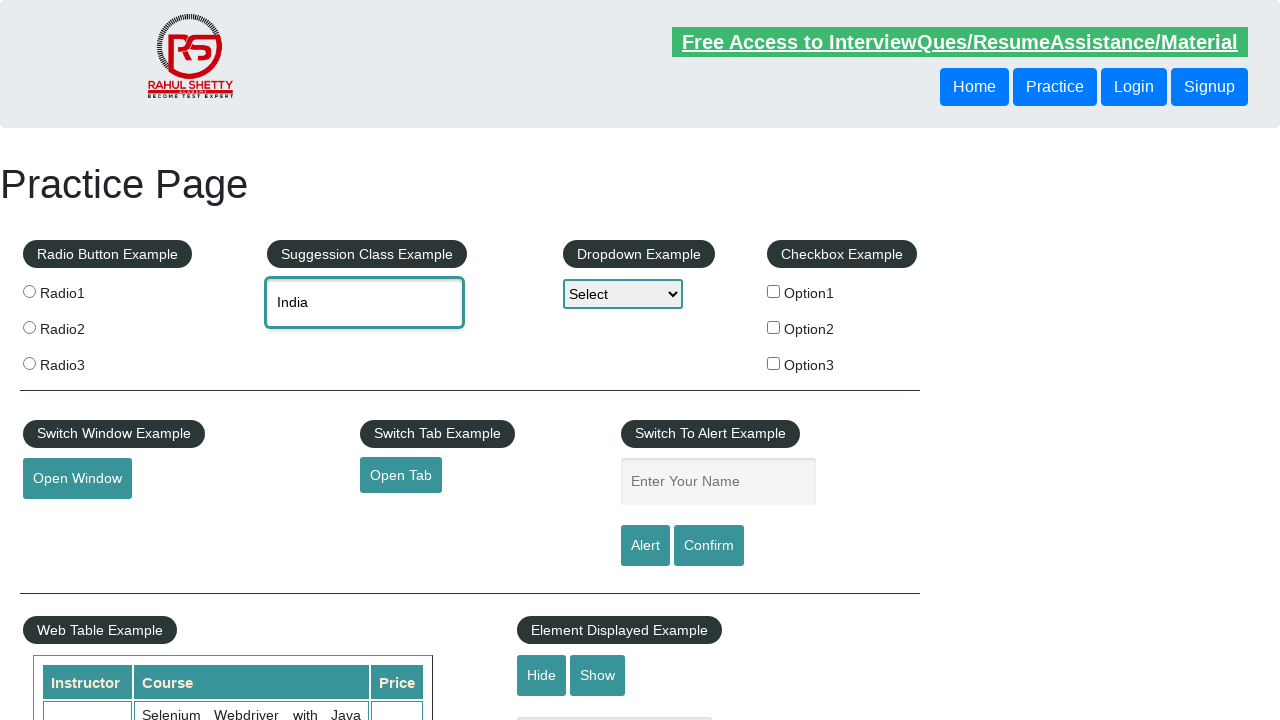

Autocomplete suggestion dropdown appeared
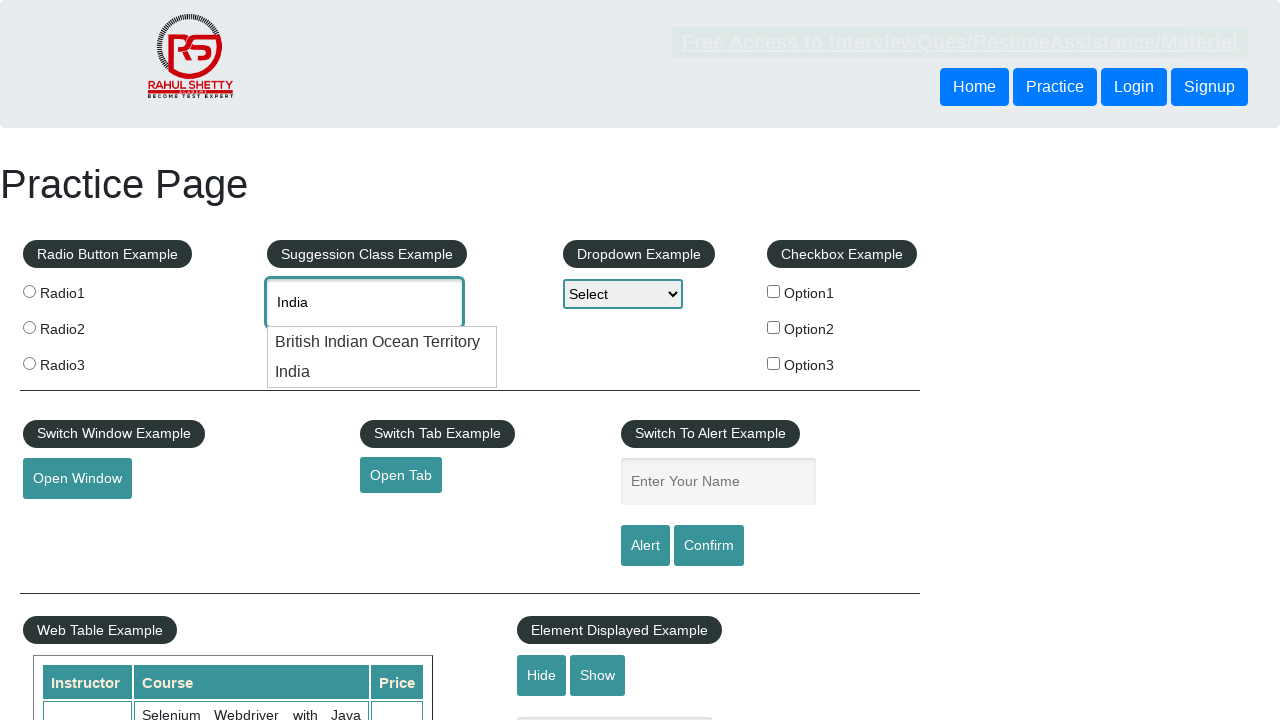

Selected 'India' from the suggestion dropdown at (382, 372) on li.ui-menu-item div:text-is('India')
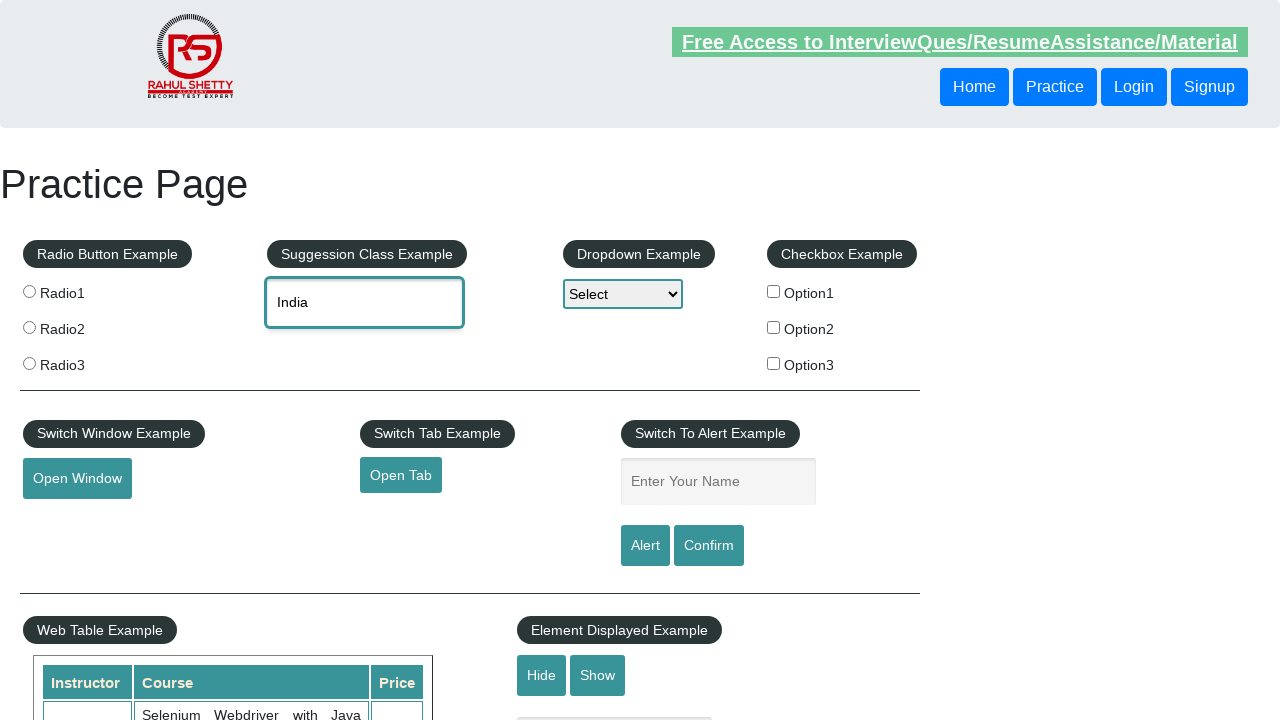

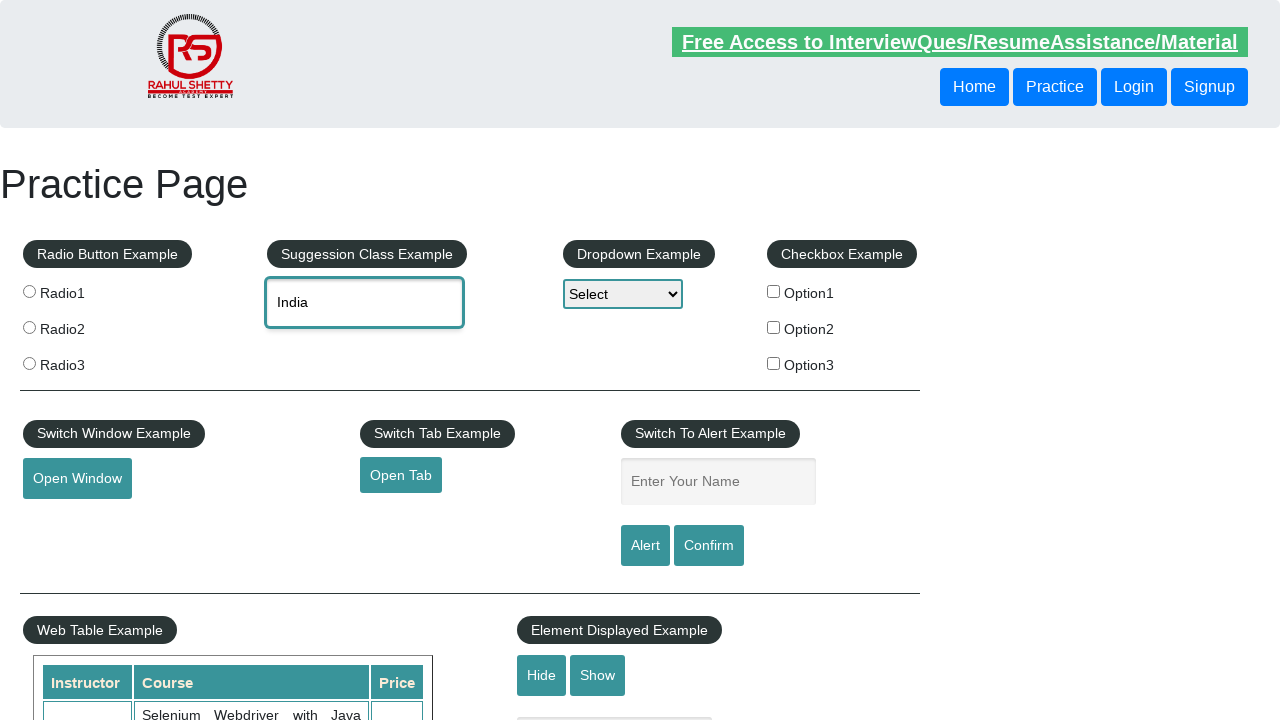